Clicks on the Mac link and gets the title, then navigates back

Starting URL: https://www.apple.com/in/shop

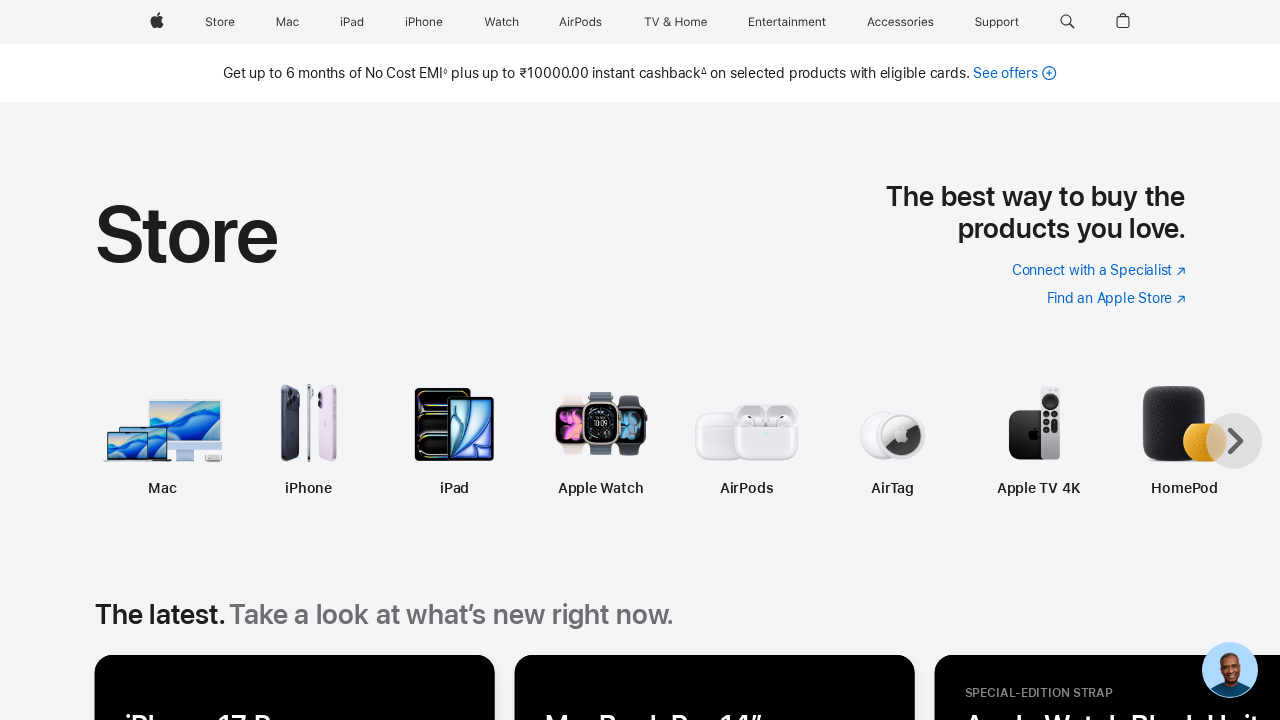

Clicked on the Mac link in navigation at (287, 22) on (//span[@class="globalnav-link-text-container"])[2]
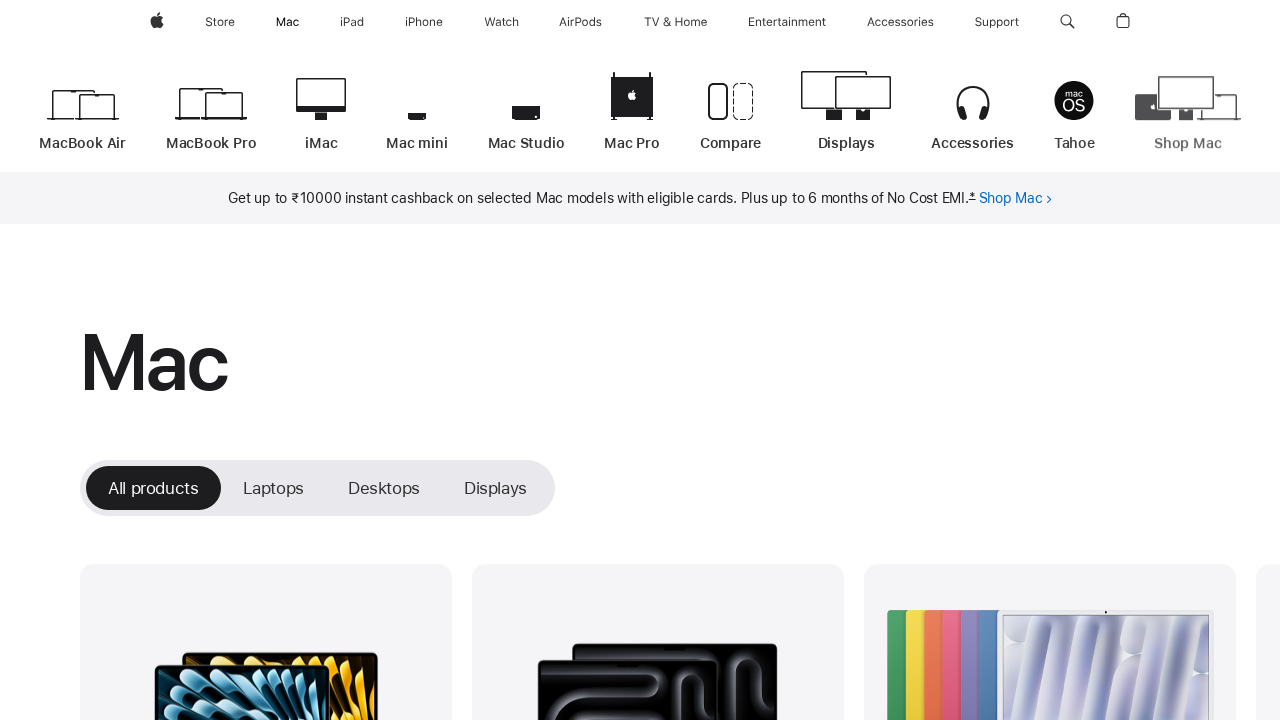

Retrieved page title: Mac - Apple (IN)
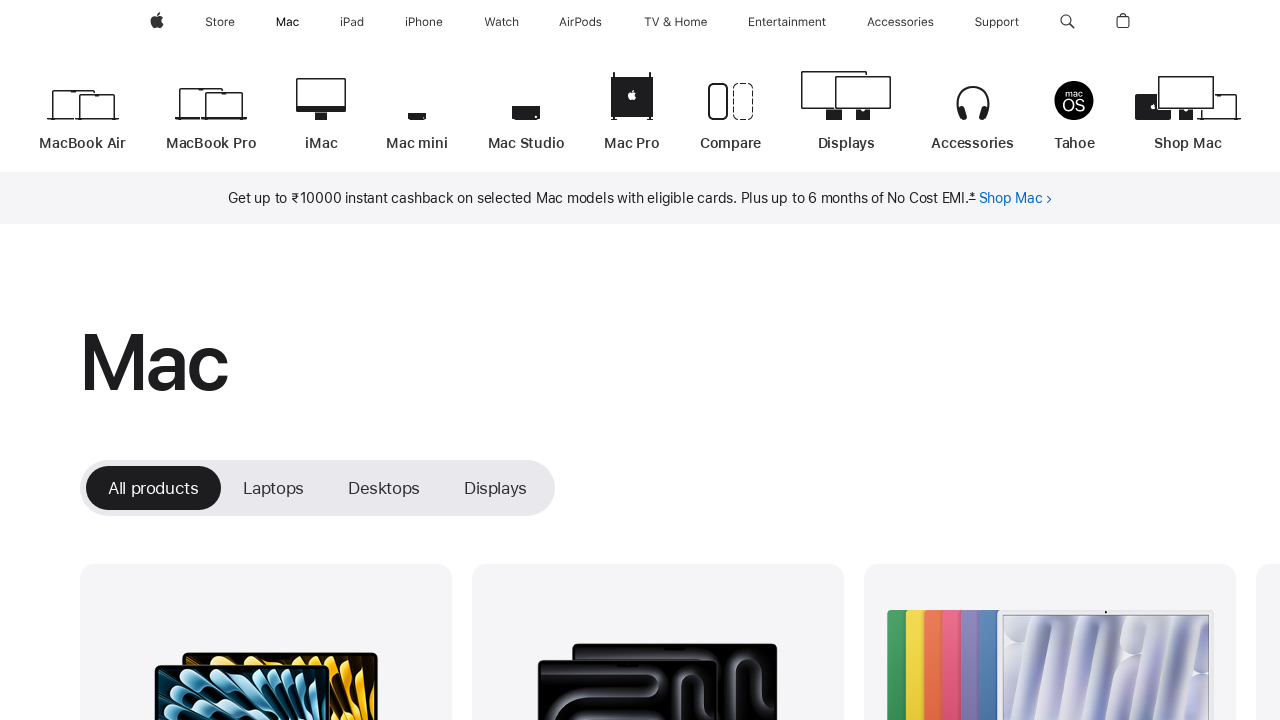

Printed page title to console
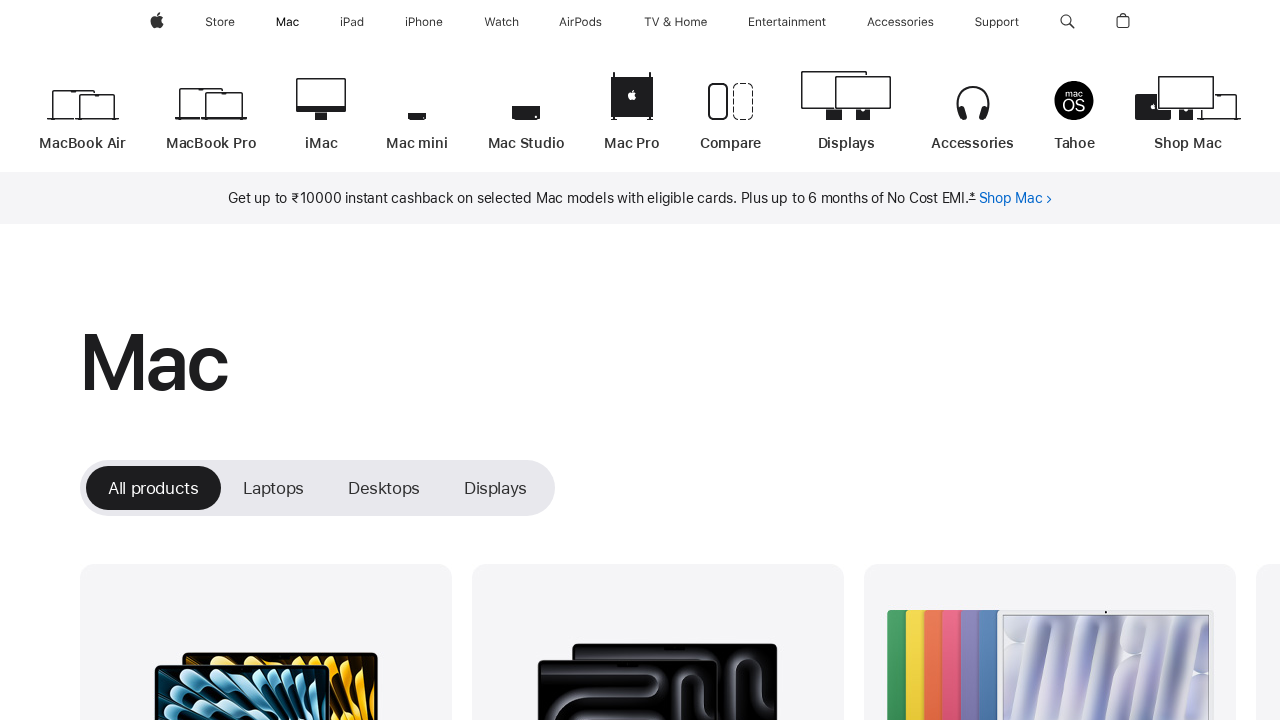

Navigated back to previous page
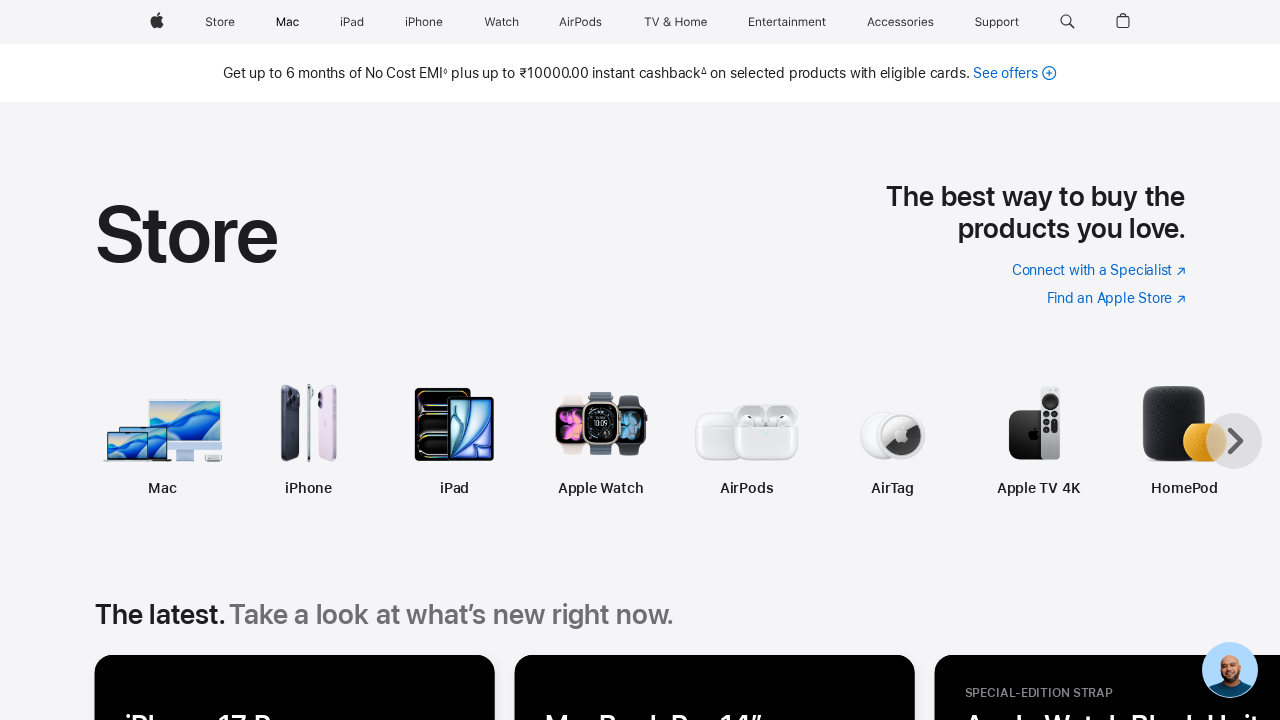

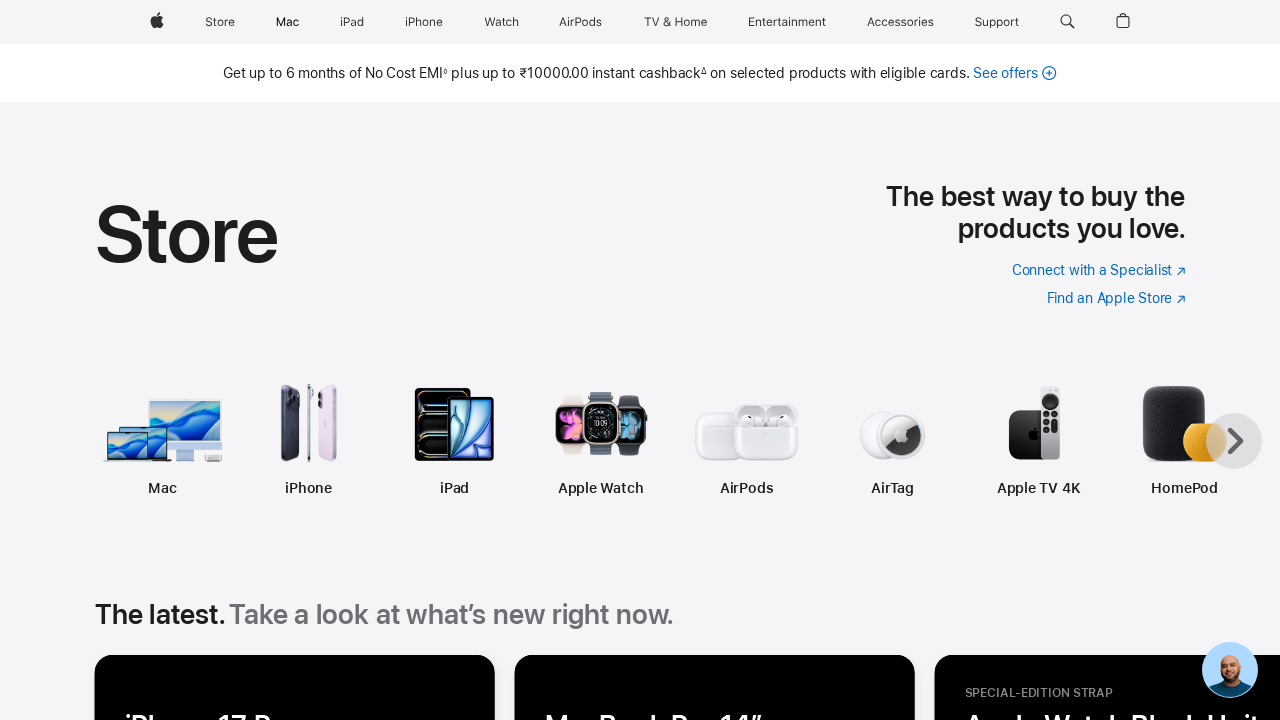